Navigates to Bewakoof e-commerce website and verifies the page loads

Starting URL: https://www.bewakoof.com/

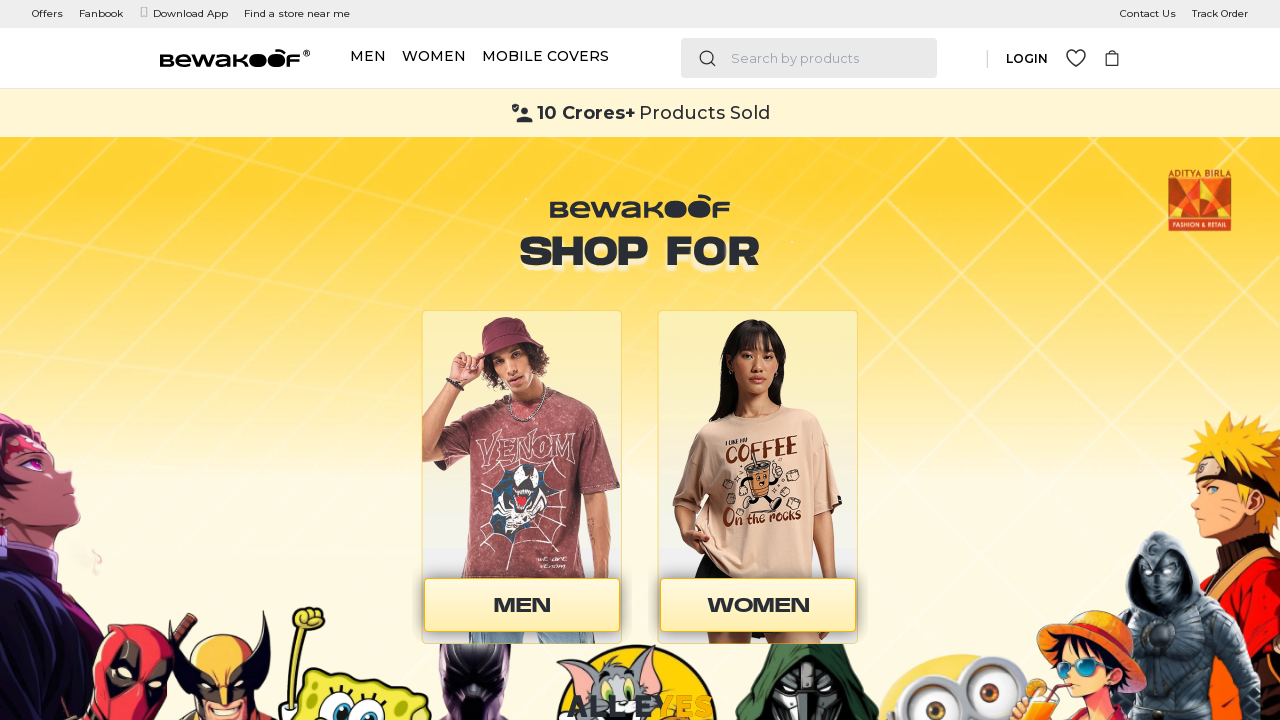

Waited for page to reach networkidle state
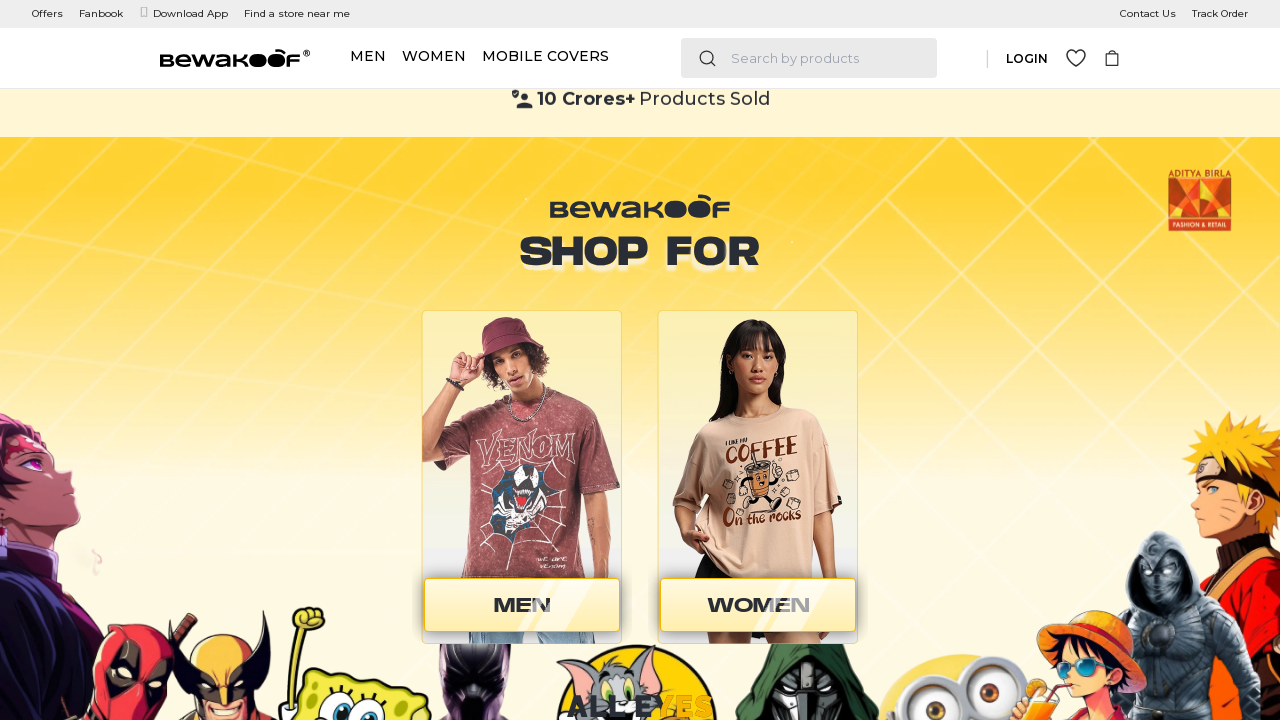

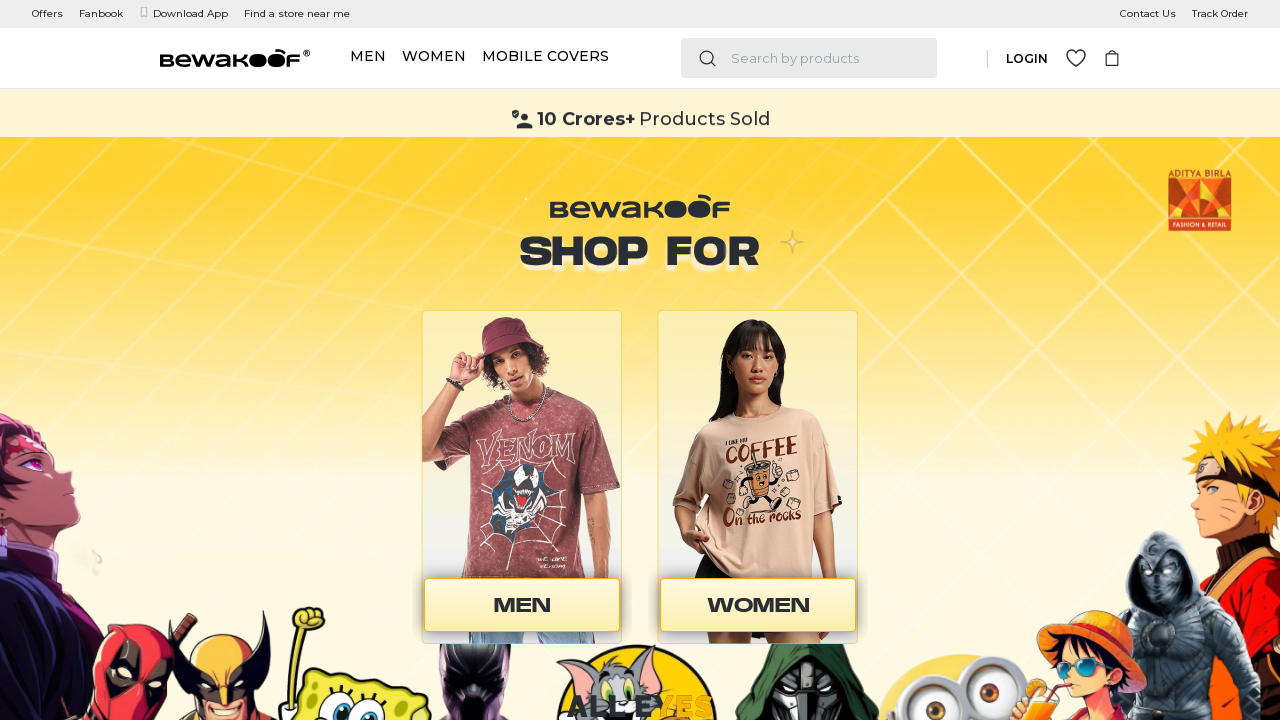